Tests clearing the complete state of all items by checking and unchecking toggle-all

Starting URL: https://demo.playwright.dev/todomvc

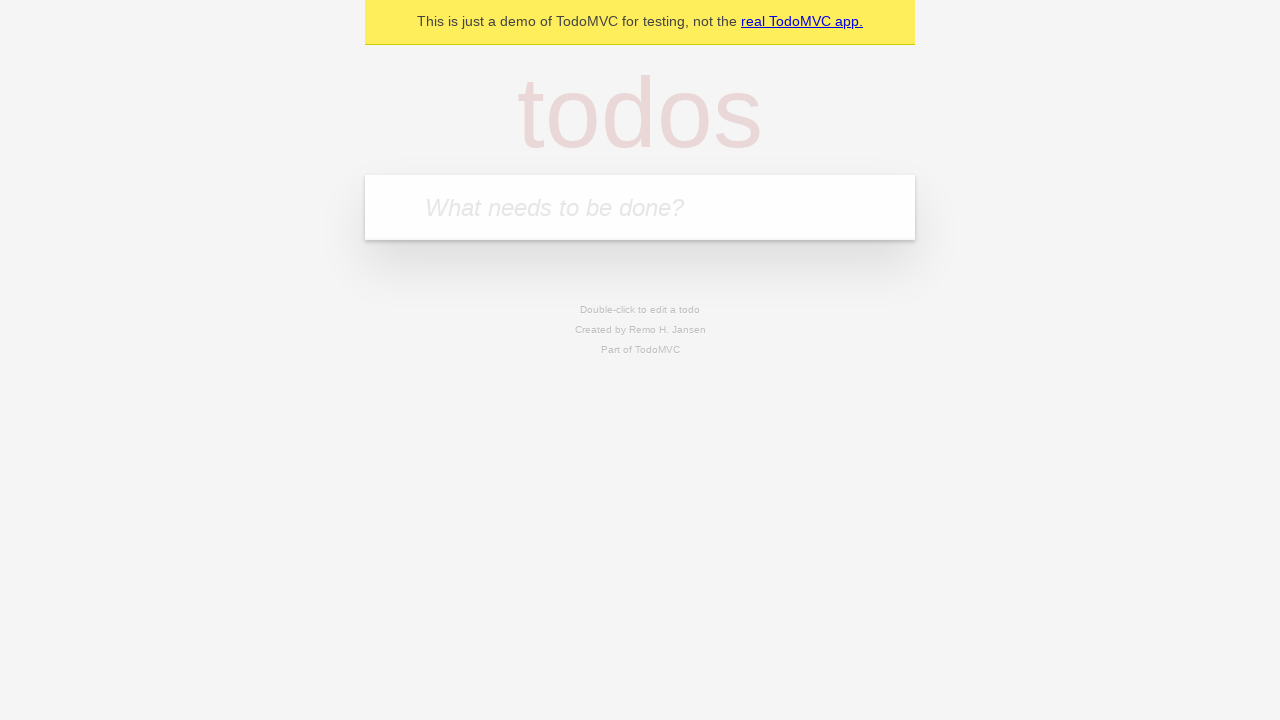

Filled todo input with 'buy some cheese' on internal:attr=[placeholder="What needs to be done?"i]
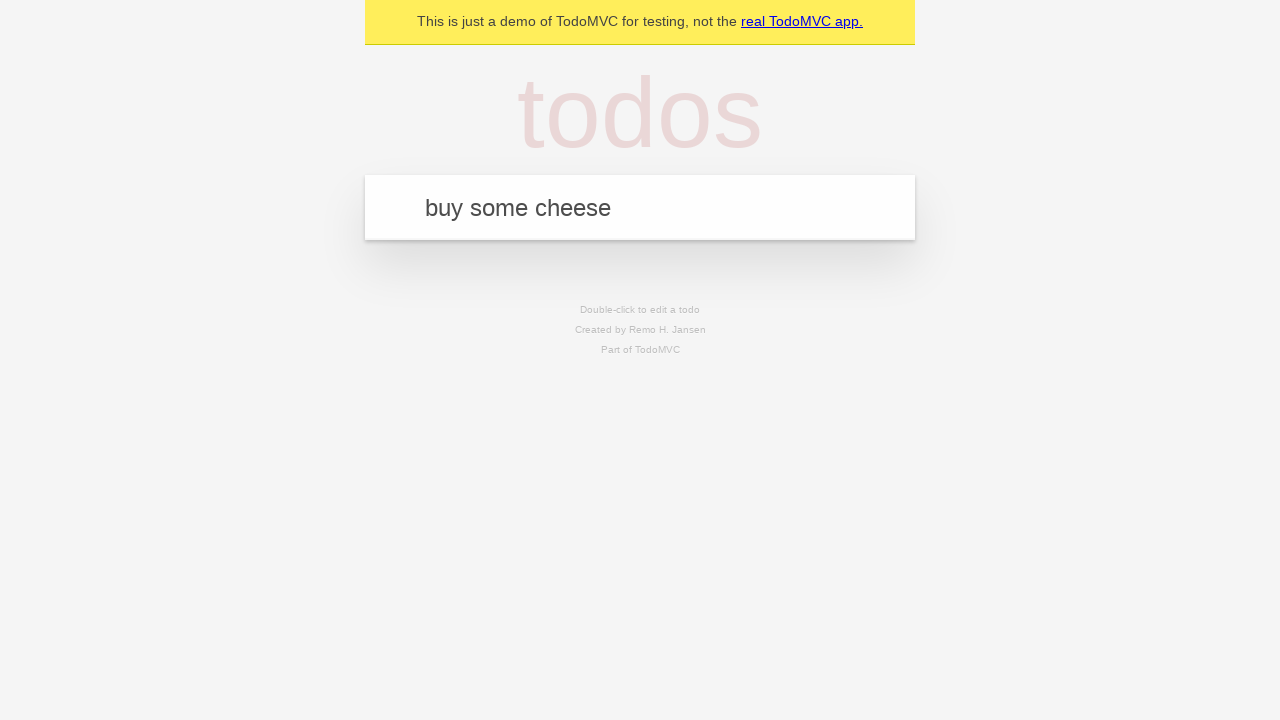

Pressed Enter to add 'buy some cheese' to the todo list on internal:attr=[placeholder="What needs to be done?"i]
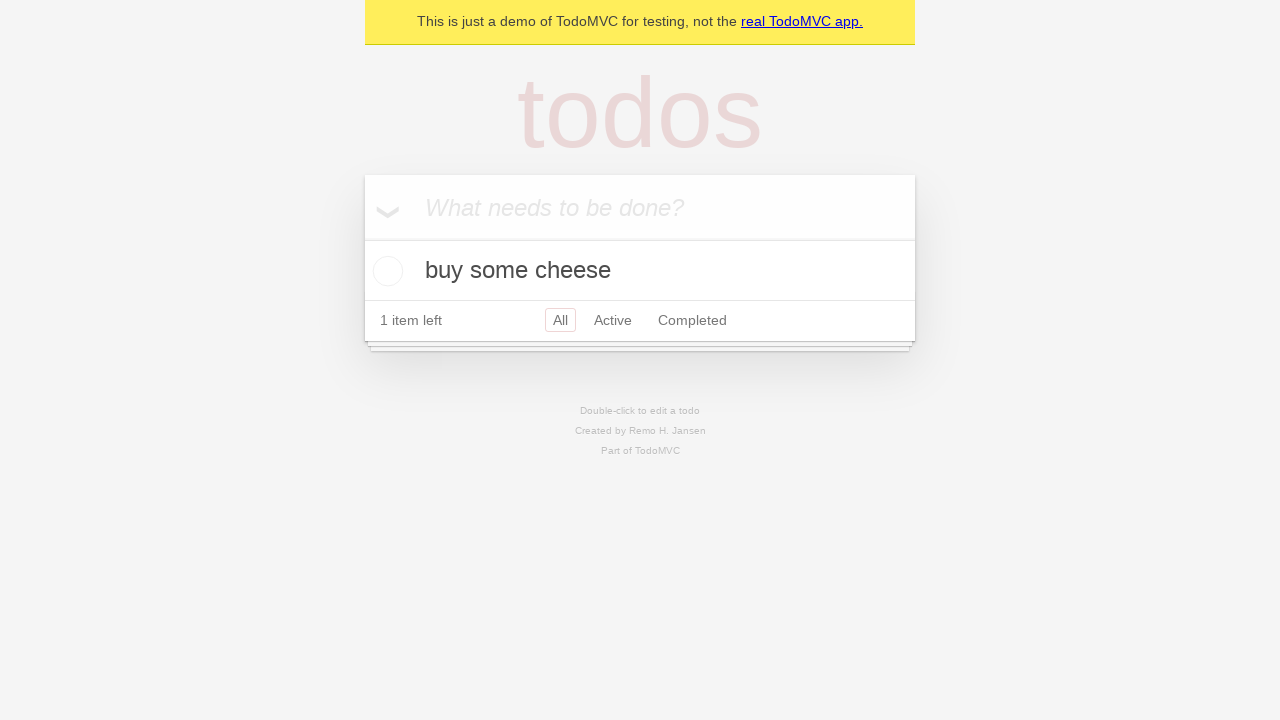

Filled todo input with 'feed the cat' on internal:attr=[placeholder="What needs to be done?"i]
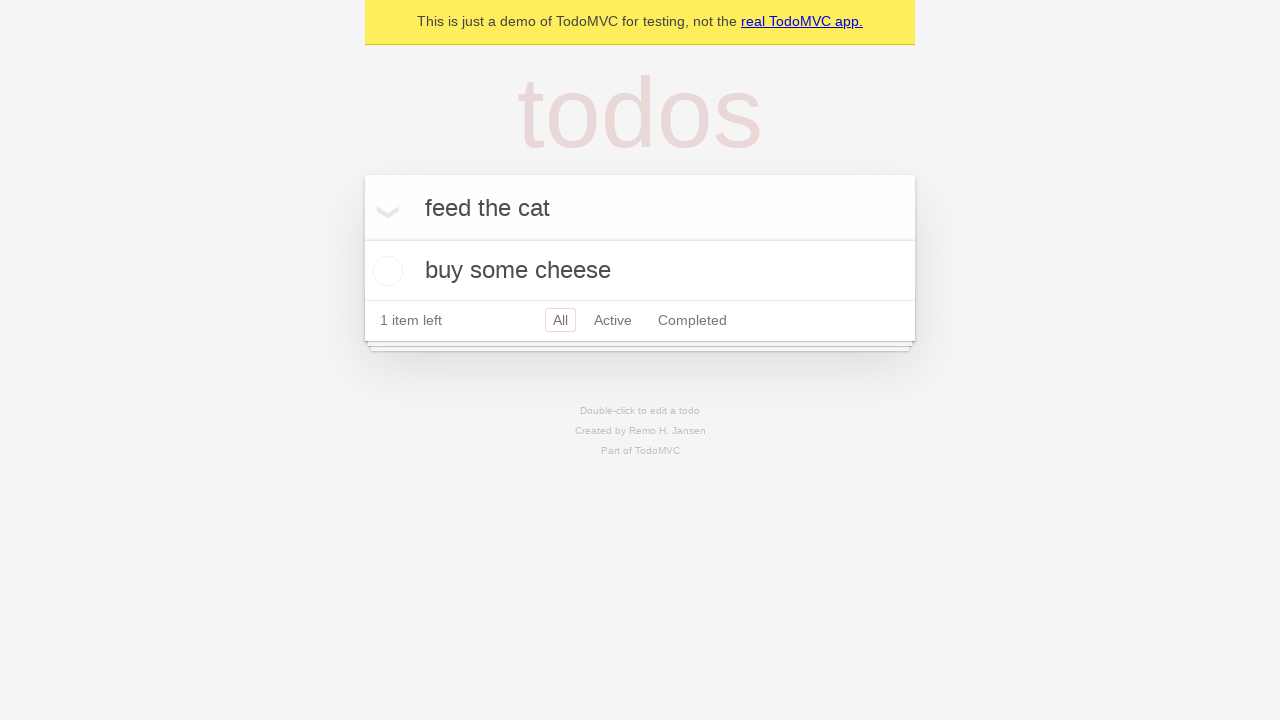

Pressed Enter to add 'feed the cat' to the todo list on internal:attr=[placeholder="What needs to be done?"i]
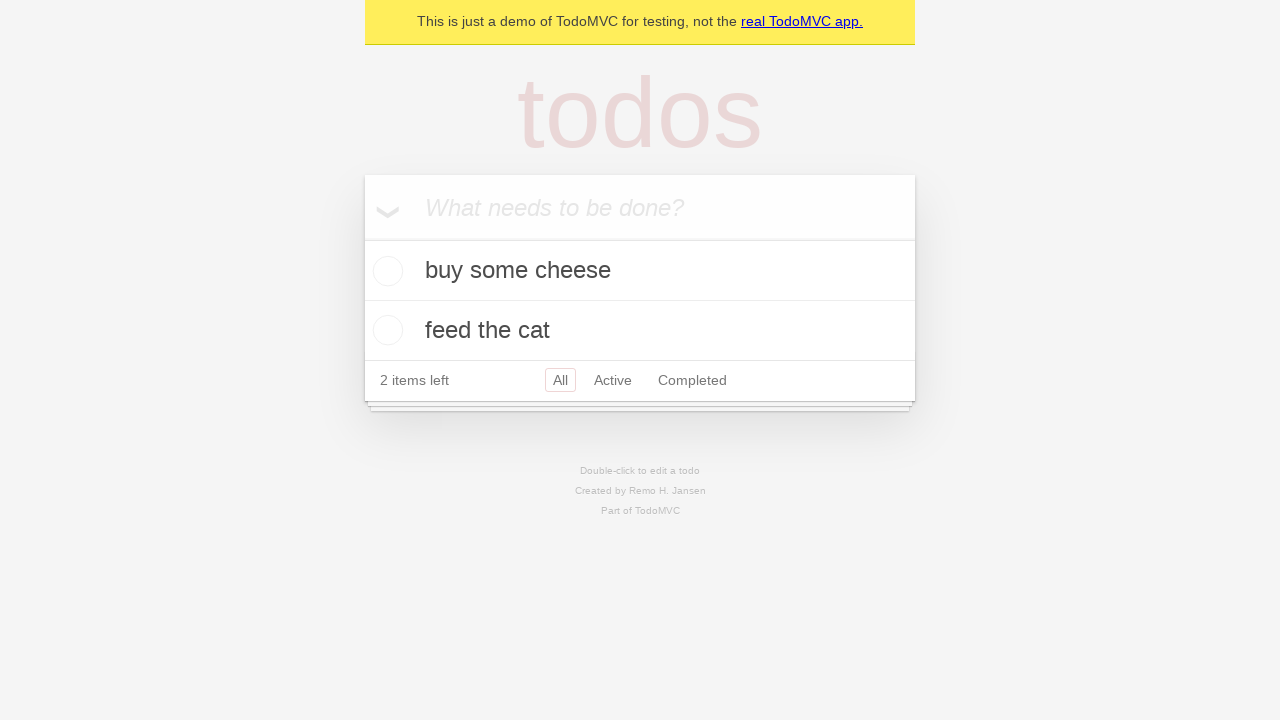

Filled todo input with 'book a doctors appointment' on internal:attr=[placeholder="What needs to be done?"i]
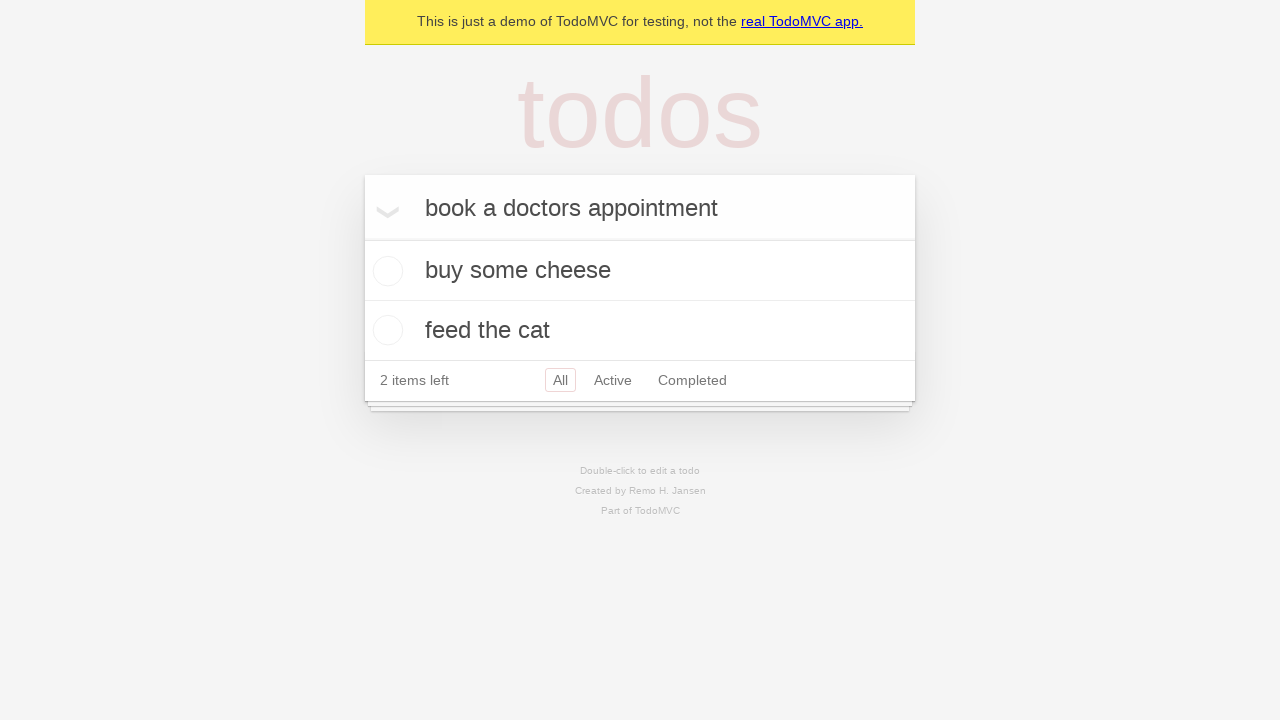

Pressed Enter to add 'book a doctors appointment' to the todo list on internal:attr=[placeholder="What needs to be done?"i]
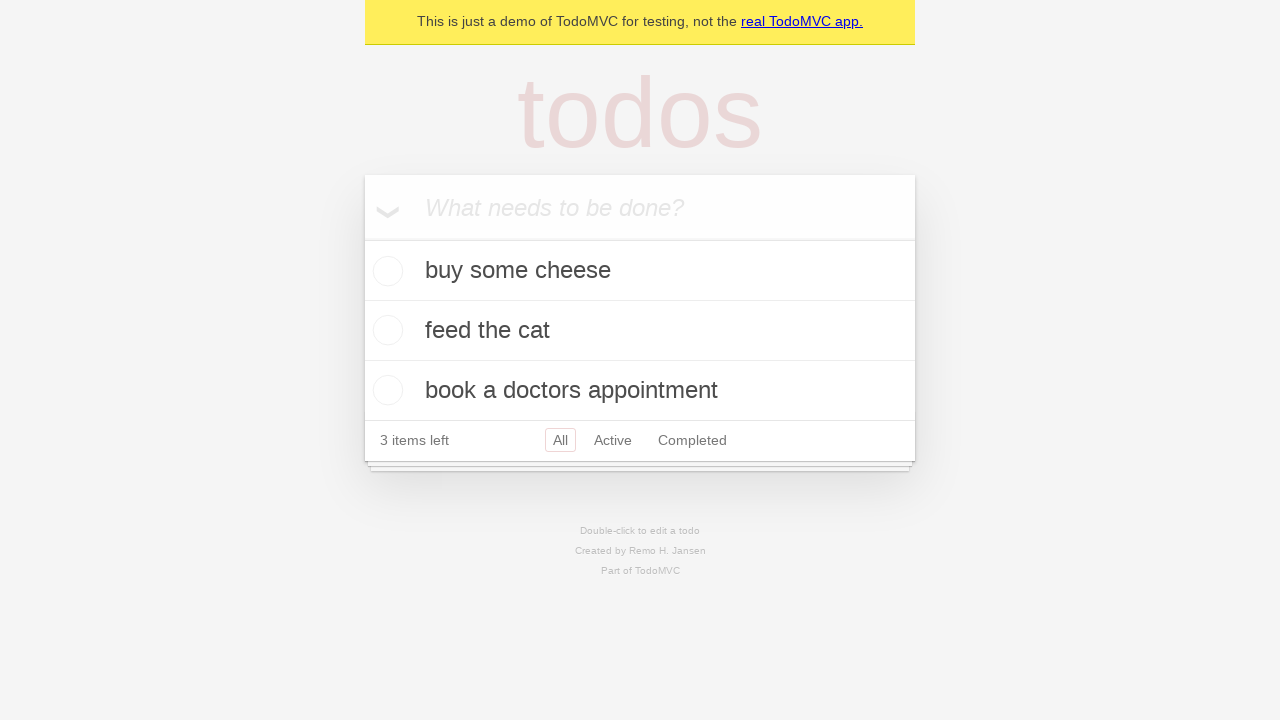

Clicked toggle-all to mark all items as complete at (362, 238) on internal:label="Mark all as complete"i
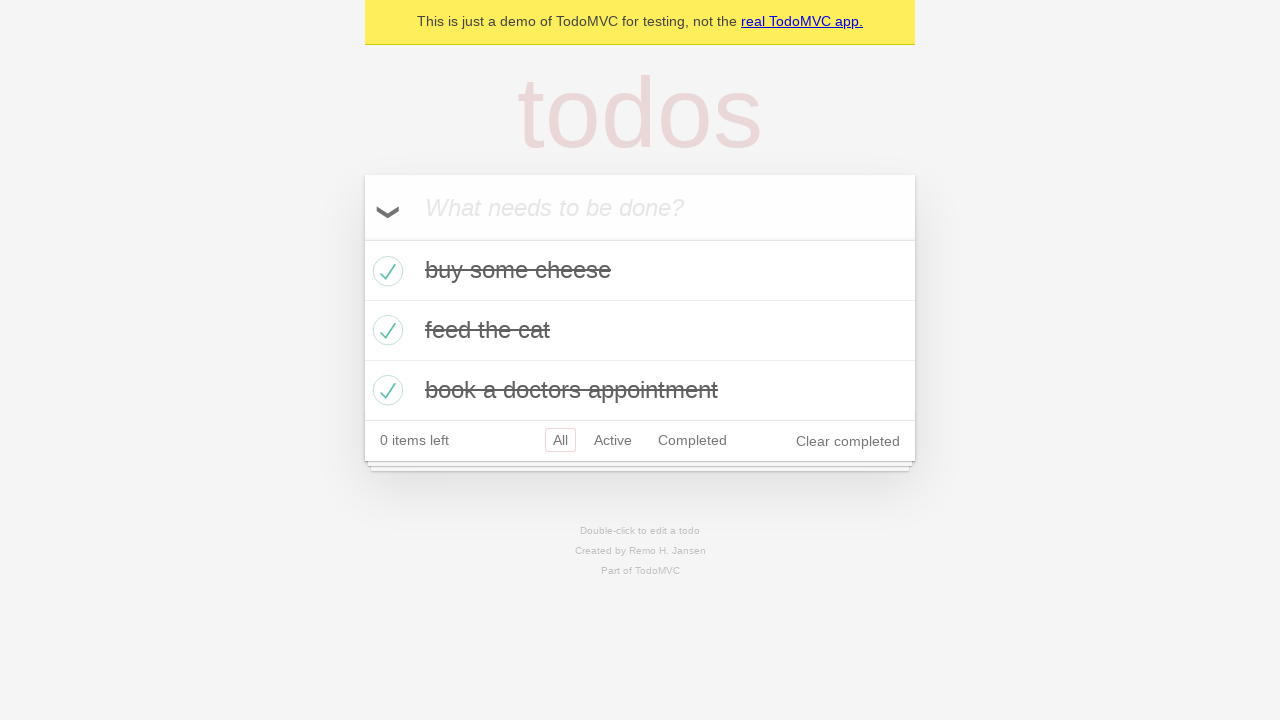

Clicked toggle-all to uncheck all items and clear complete state at (362, 238) on internal:label="Mark all as complete"i
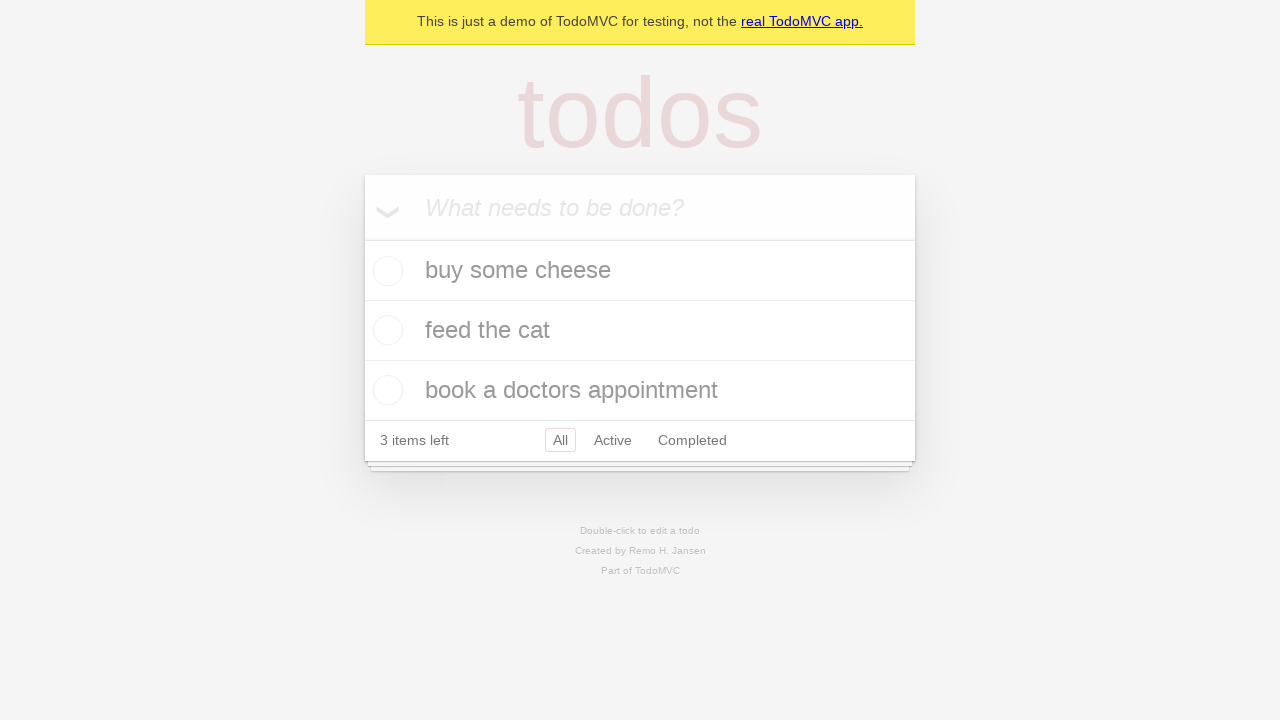

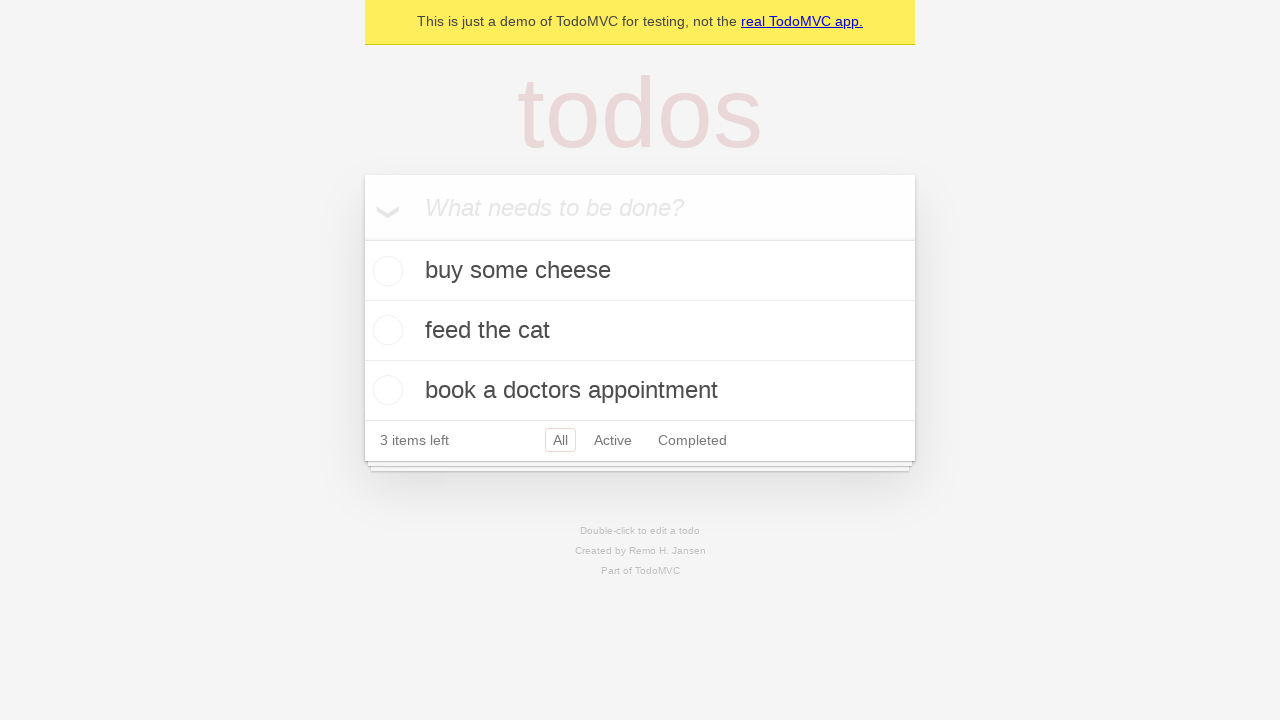